Tests dynamic loading functionality by clicking Start button and waiting for Hello World text to appear

Starting URL: https://automationfc.github.io/dynamic-loading/

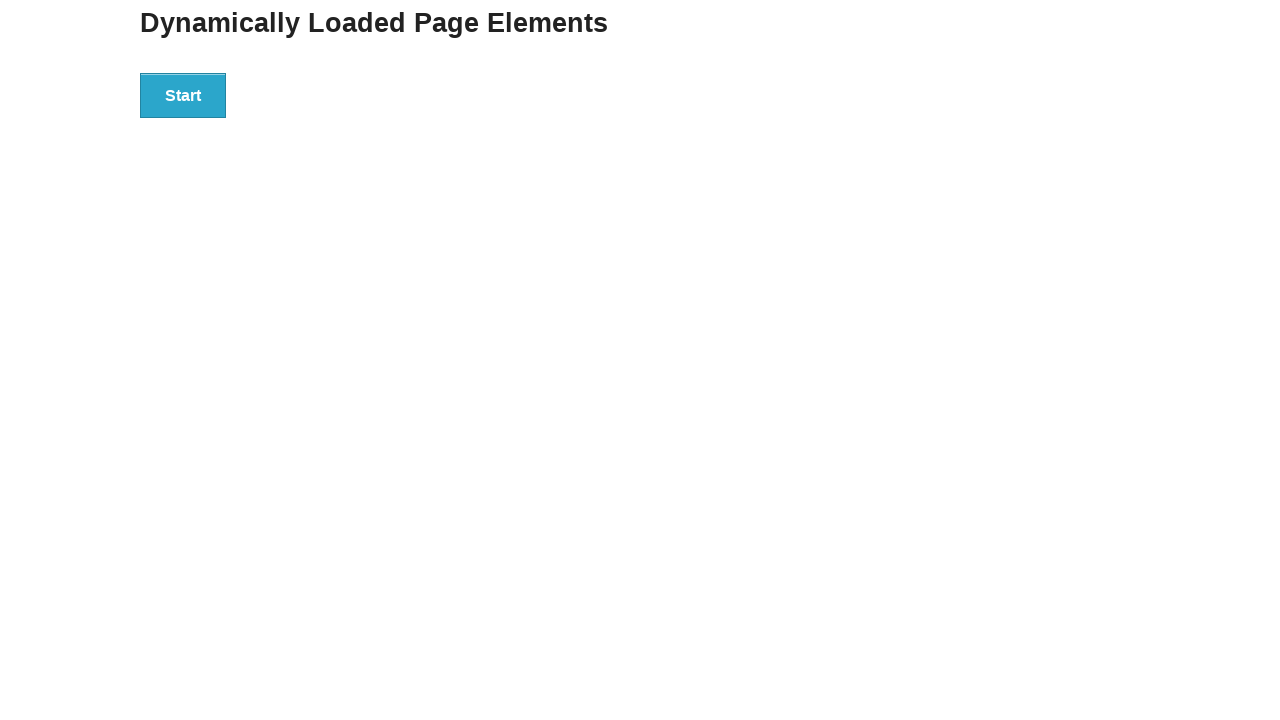

Clicked Start button to trigger dynamic loading at (183, 95) on text='Start'
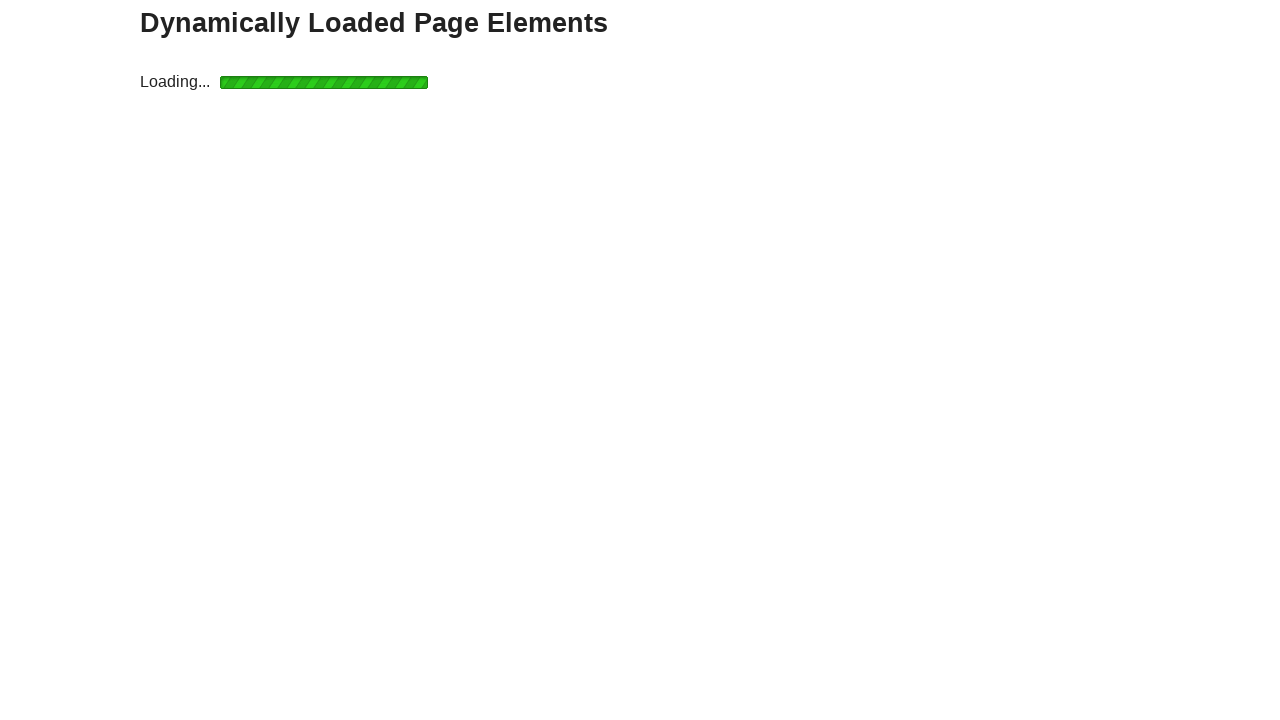

Waited for Hello World text to appear
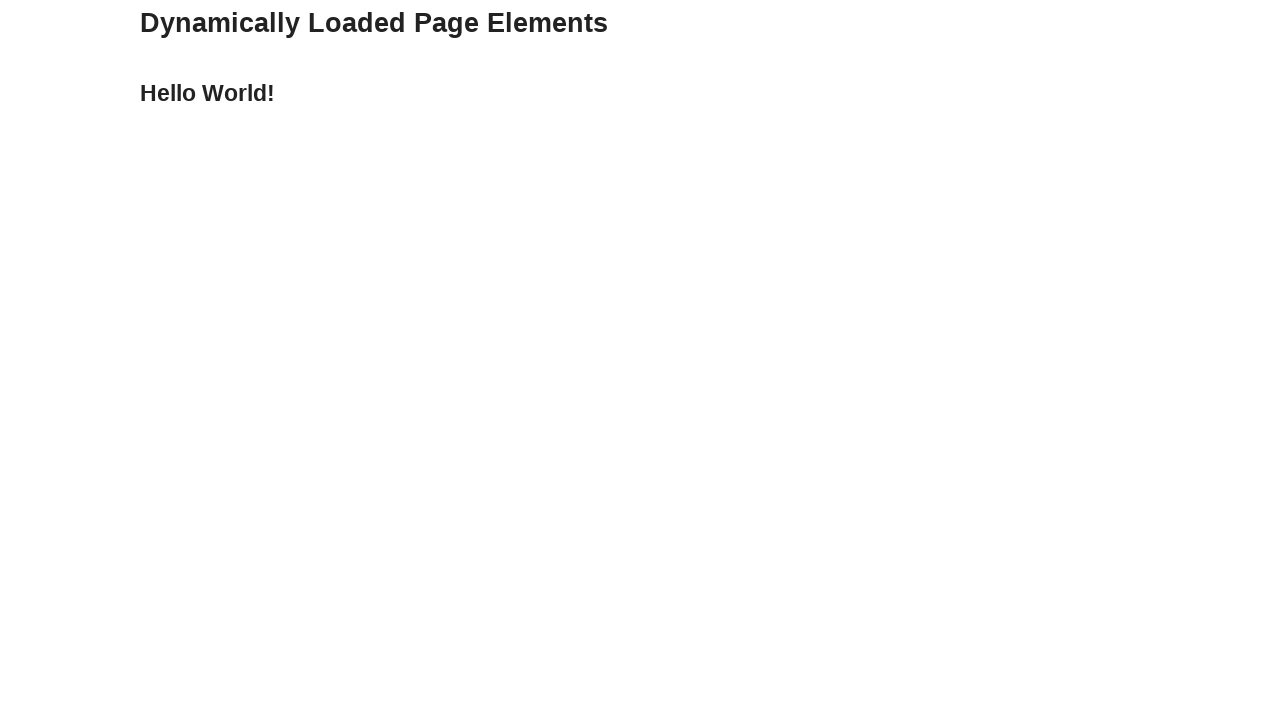

Verified Hello World text is displayed
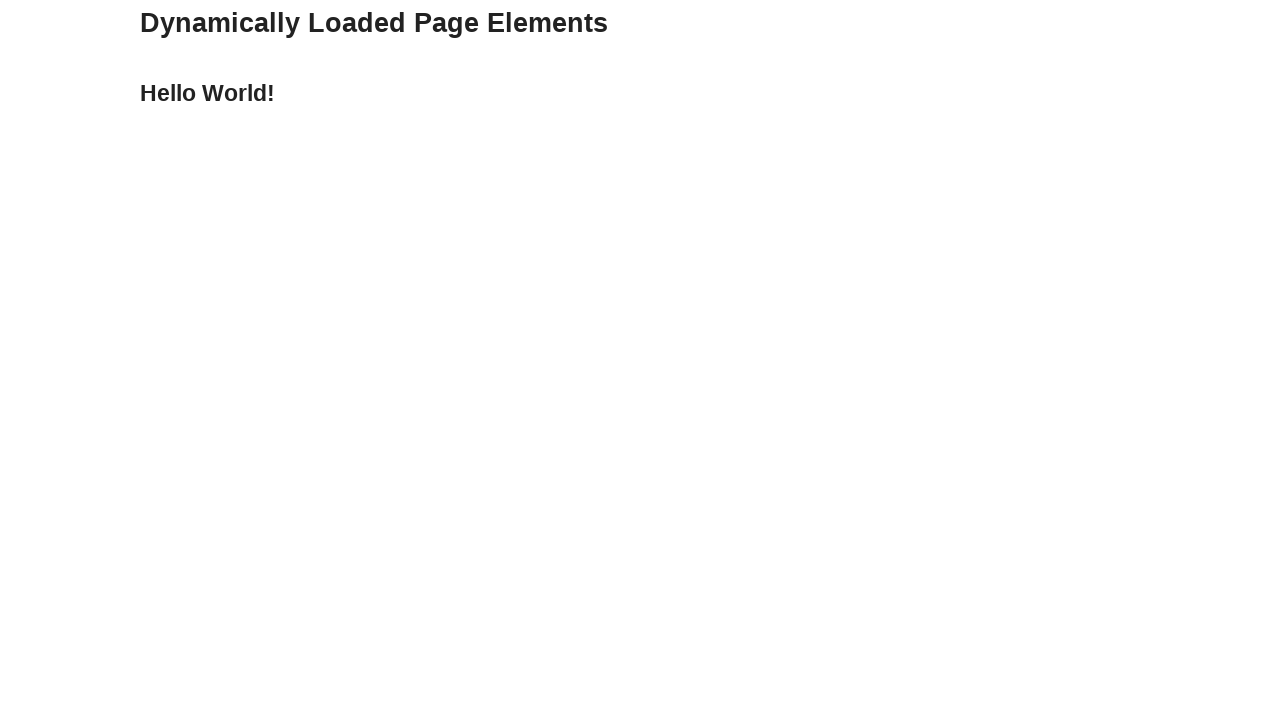

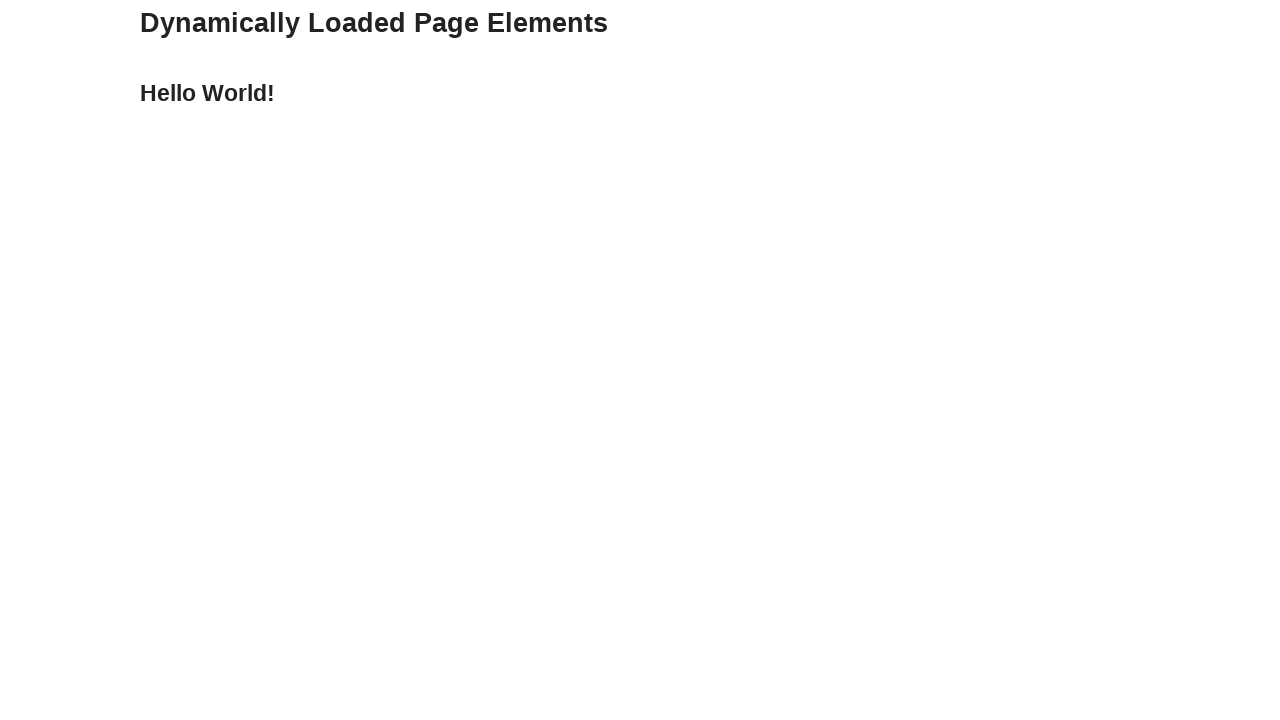